Navigates to a test automation practice site and clicks on a popup window button to trigger a new window

Starting URL: https://testautomationpractice.blogspot.com/

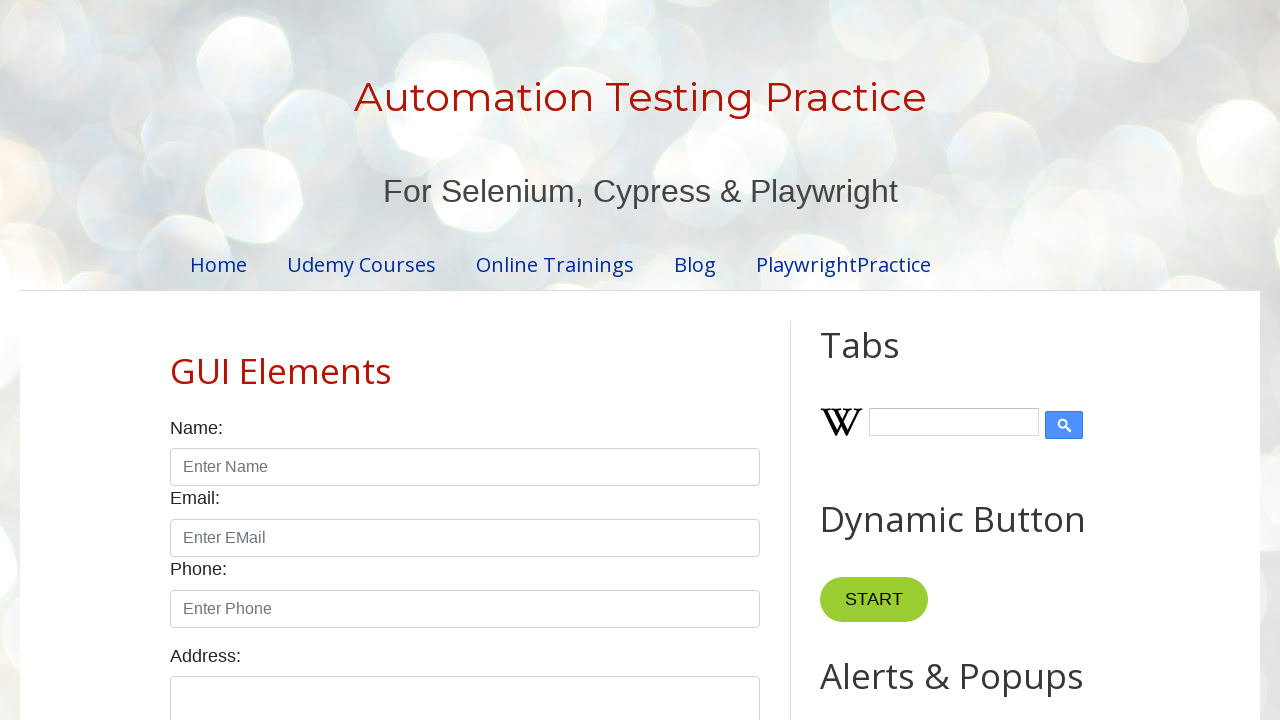

Clicked PopUp button to open a new window at (965, 361) on #PopUp
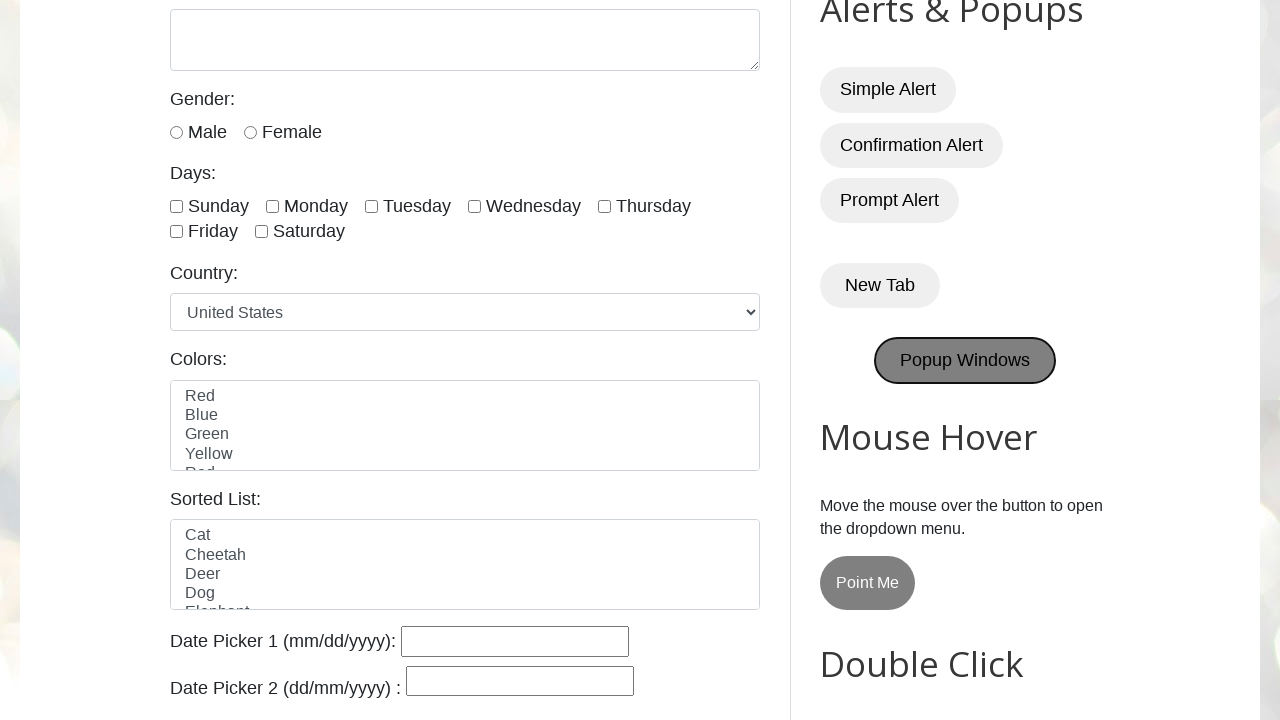

Waited 1 second for popup window to open
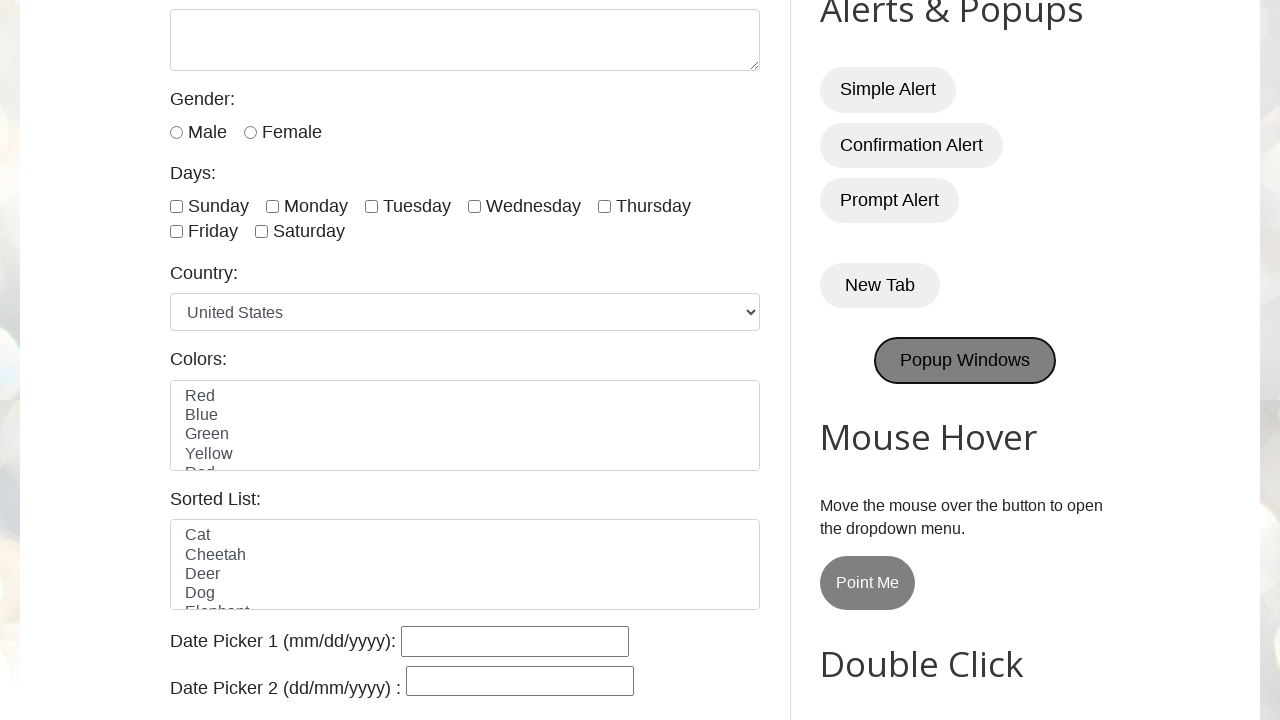

Retrieved all open pages/windows from context
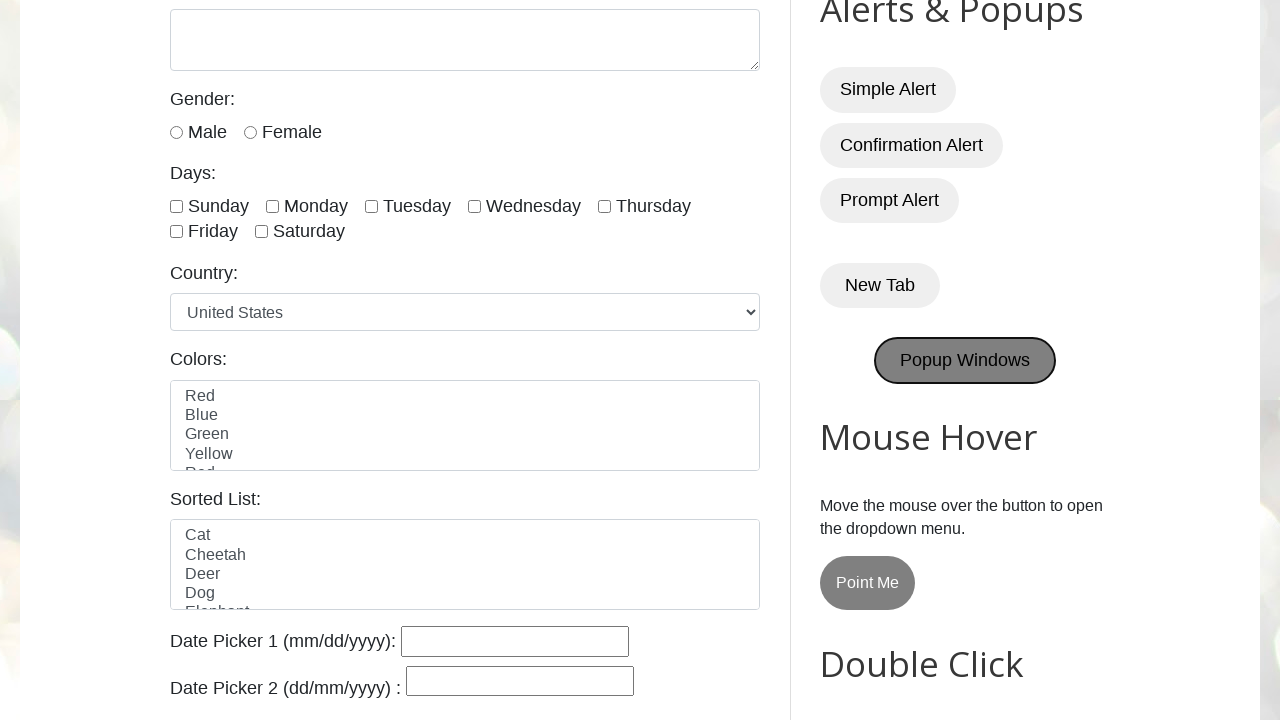

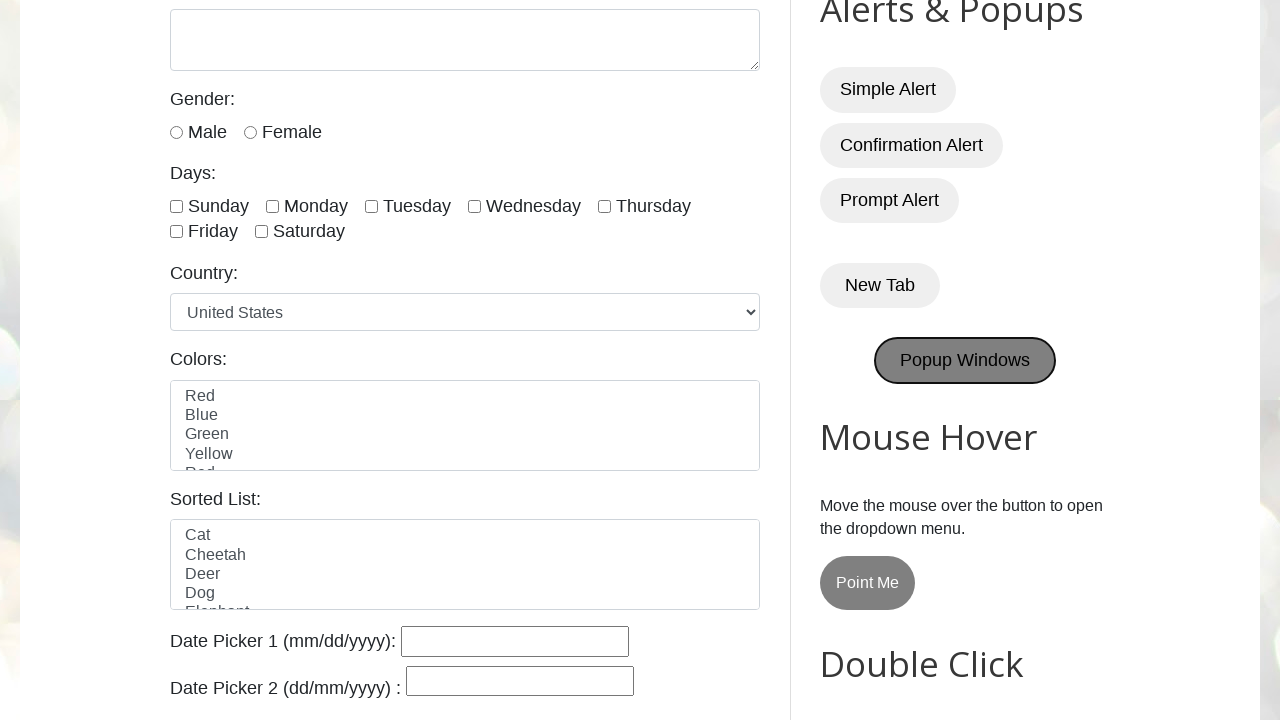